Tests the hover action on the Company menu option to verify it's interactive

Starting URL: https://www.daviktapes.com/

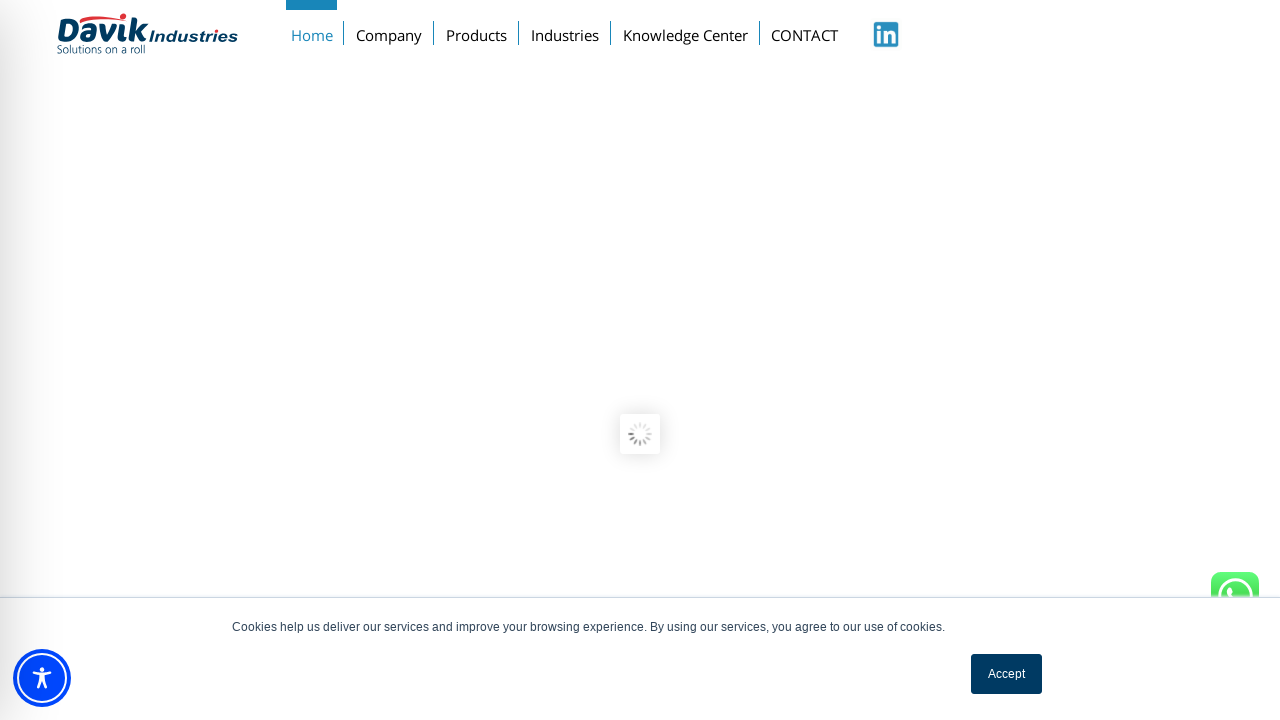

Located the Company menu option
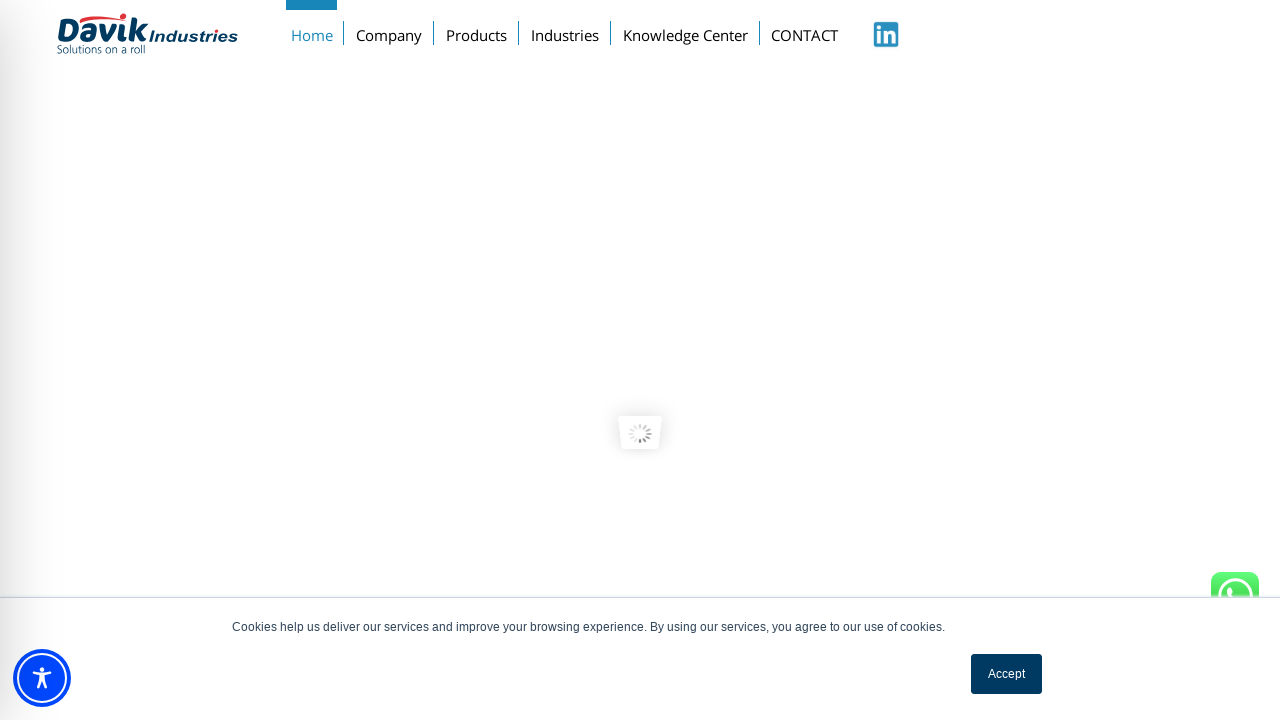

Hovered over Company menu option to verify it's interactive at (389, 31) on text='Company'
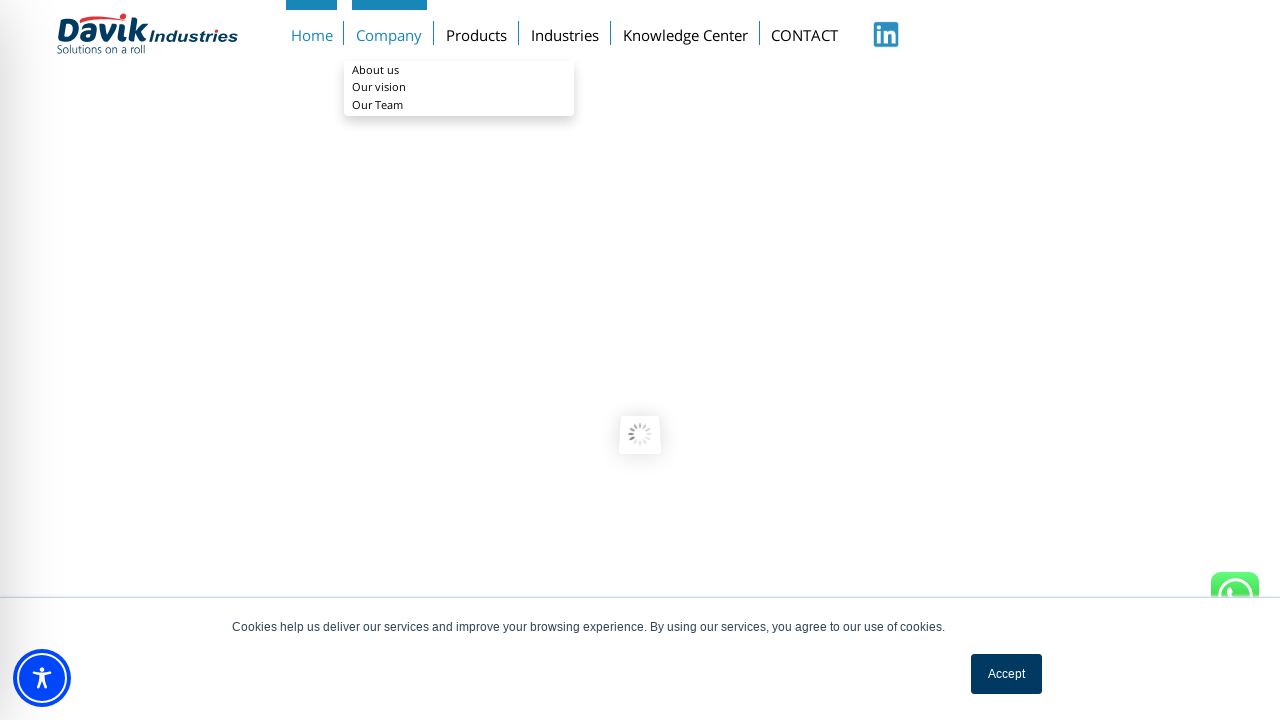

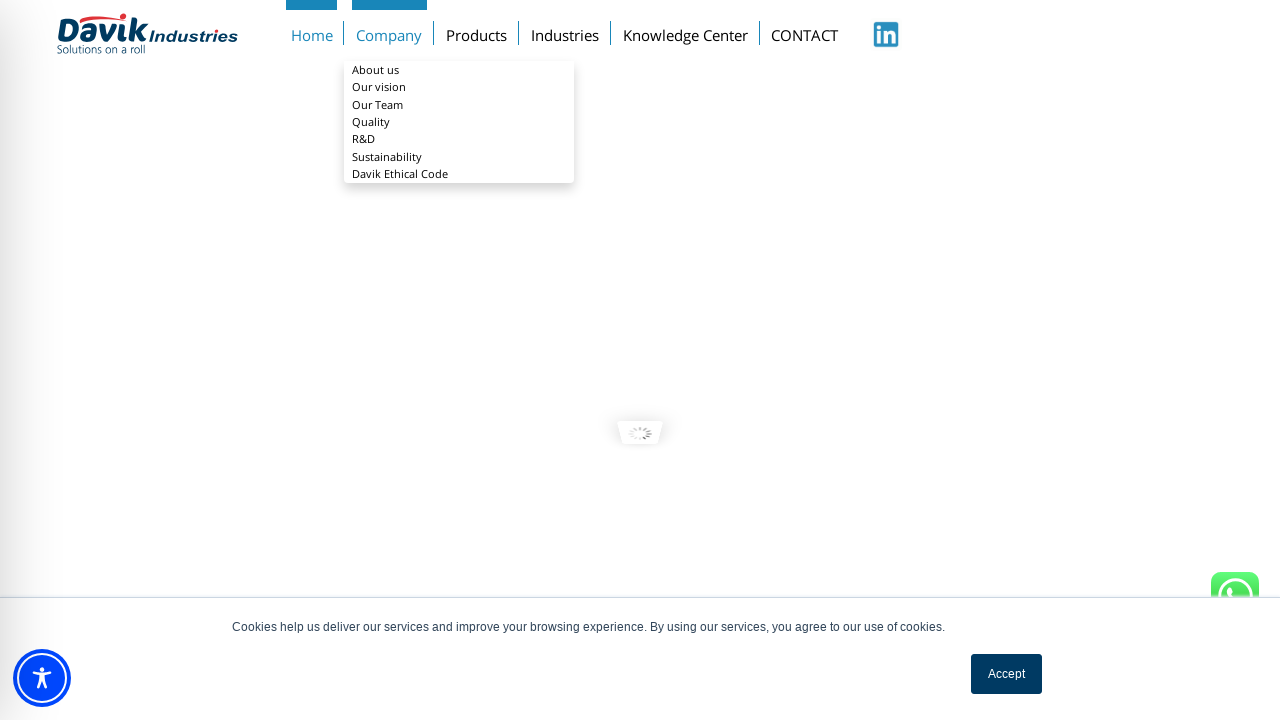